Tests that clicking the Due column header twice sorts the table data in descending order

Starting URL: http://the-internet.herokuapp.com/tables

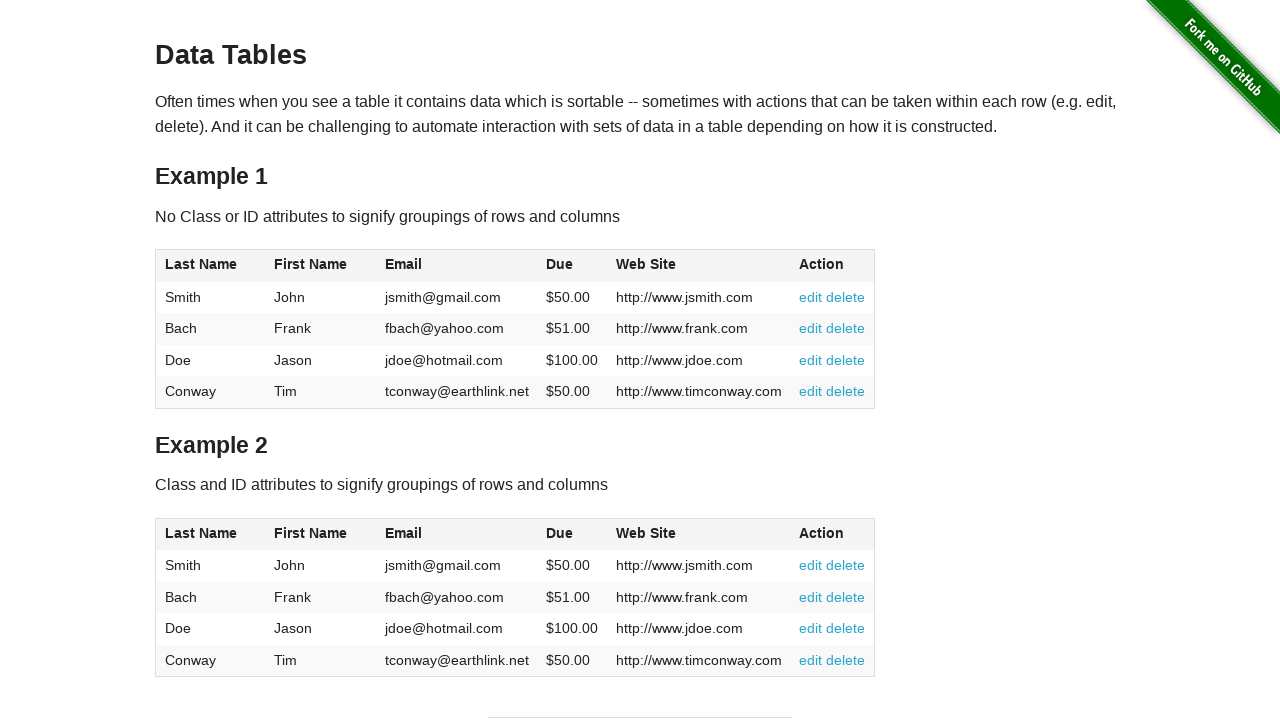

Clicked Due column header first time for ascending sort at (572, 266) on #table1 thead tr th:nth-of-type(4)
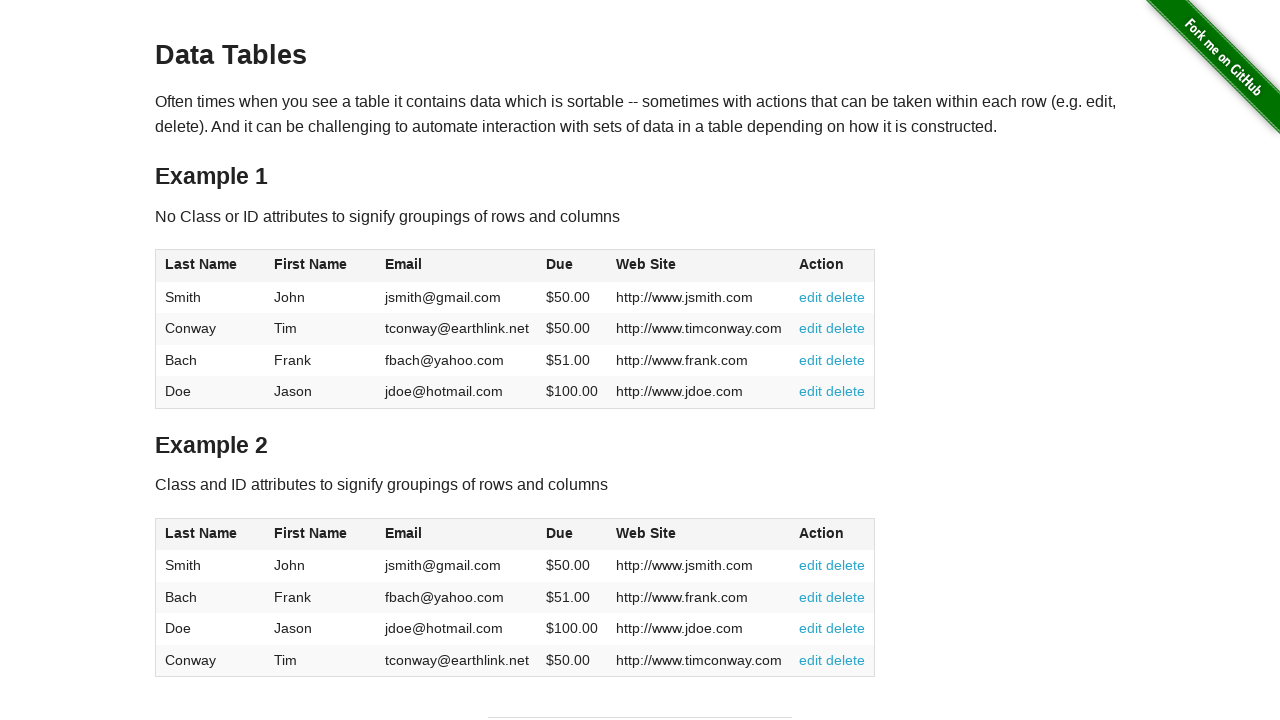

Clicked Due column header second time for descending sort at (572, 266) on #table1 thead tr th:nth-of-type(4)
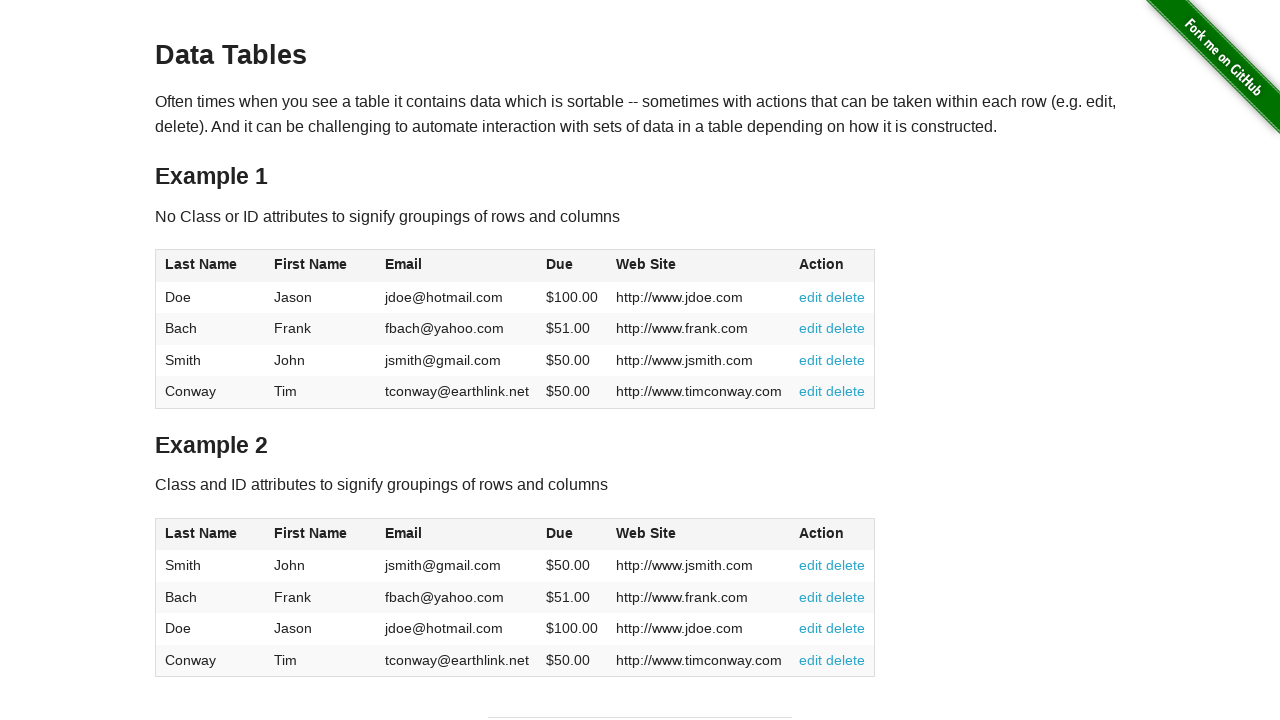

Table sorted in descending order by Due column
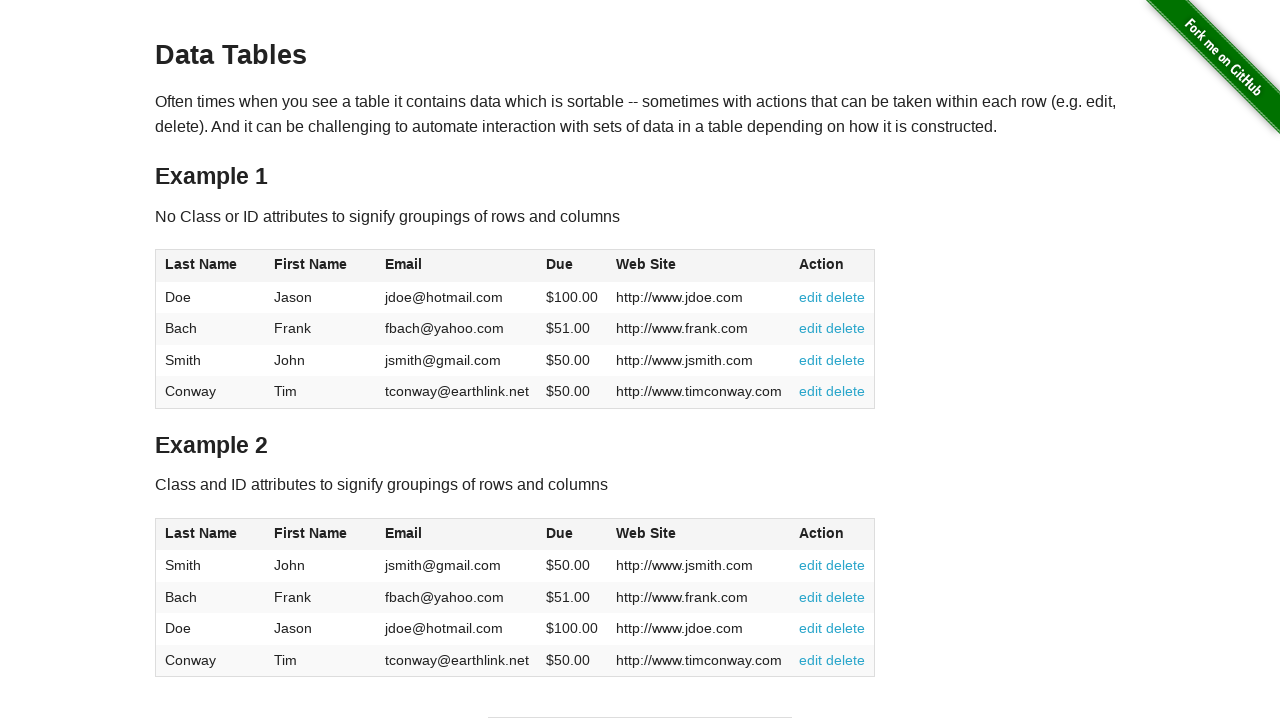

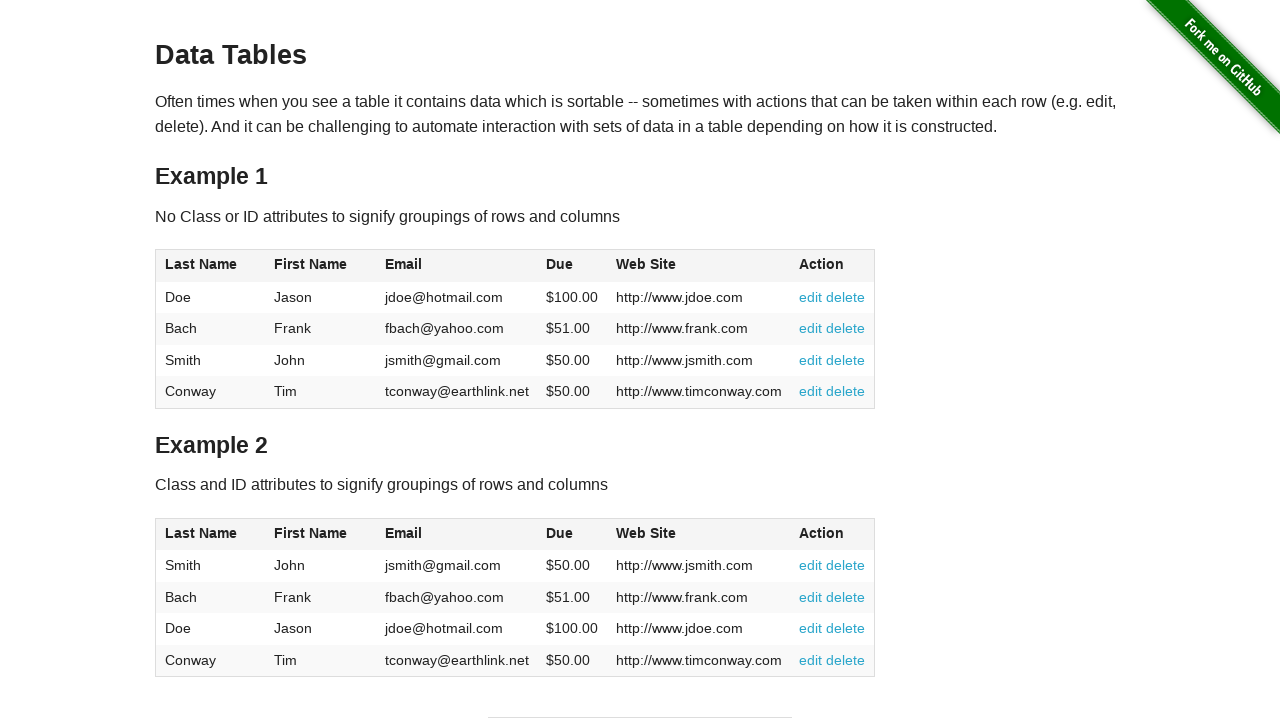